Tests that social media widget icons (Facebook, Twitter, LinkedIn) are visible and enabled on the website

Starting URL: https://machstatz.com/

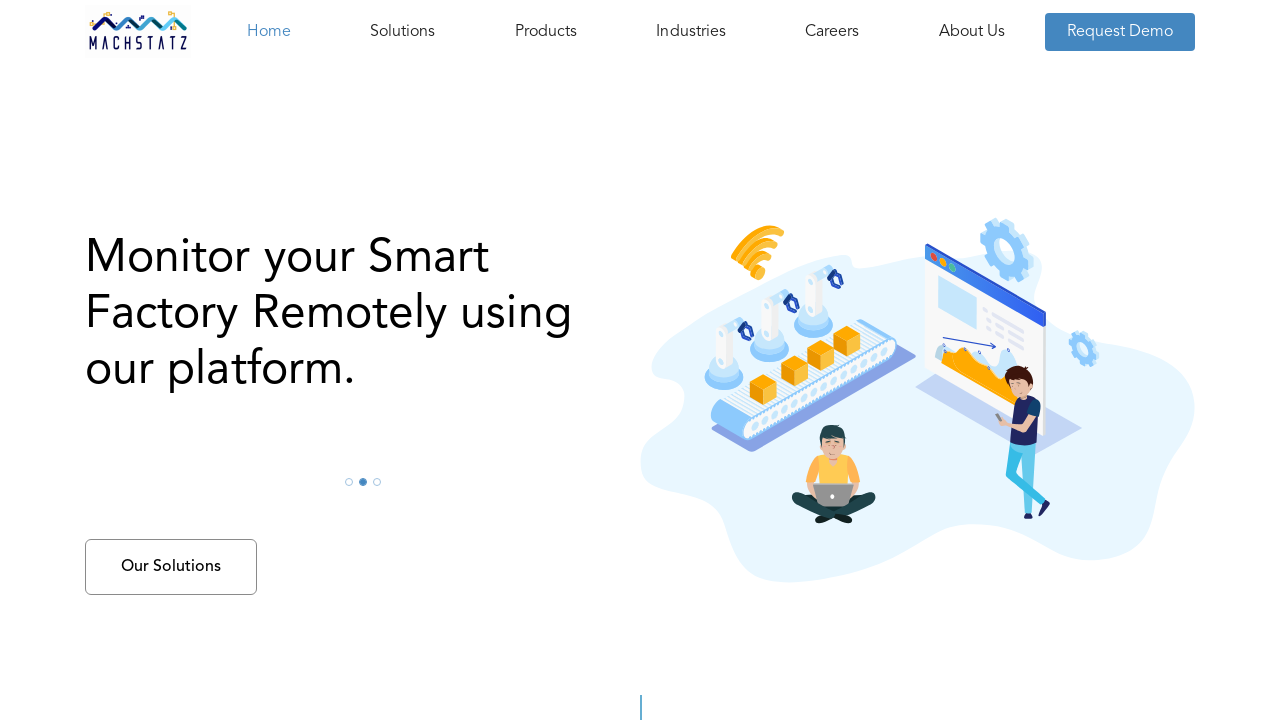

Located Facebook icon element
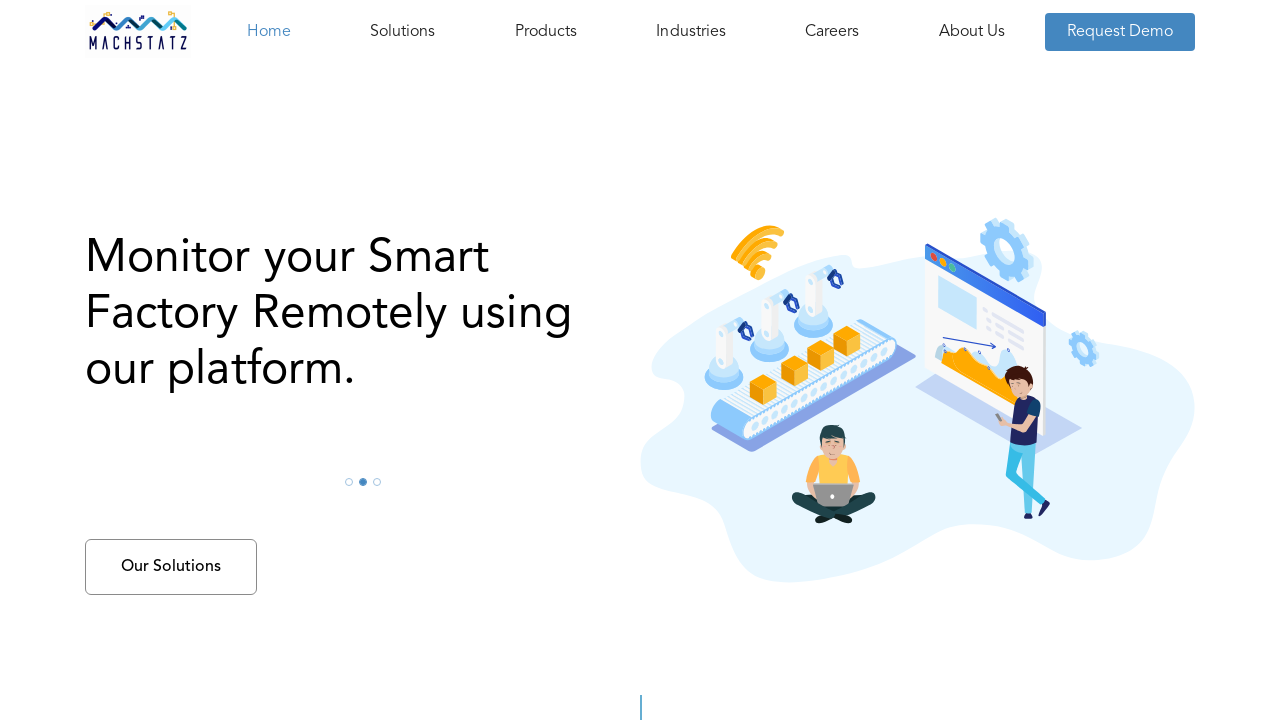

Verified Facebook icon is visible
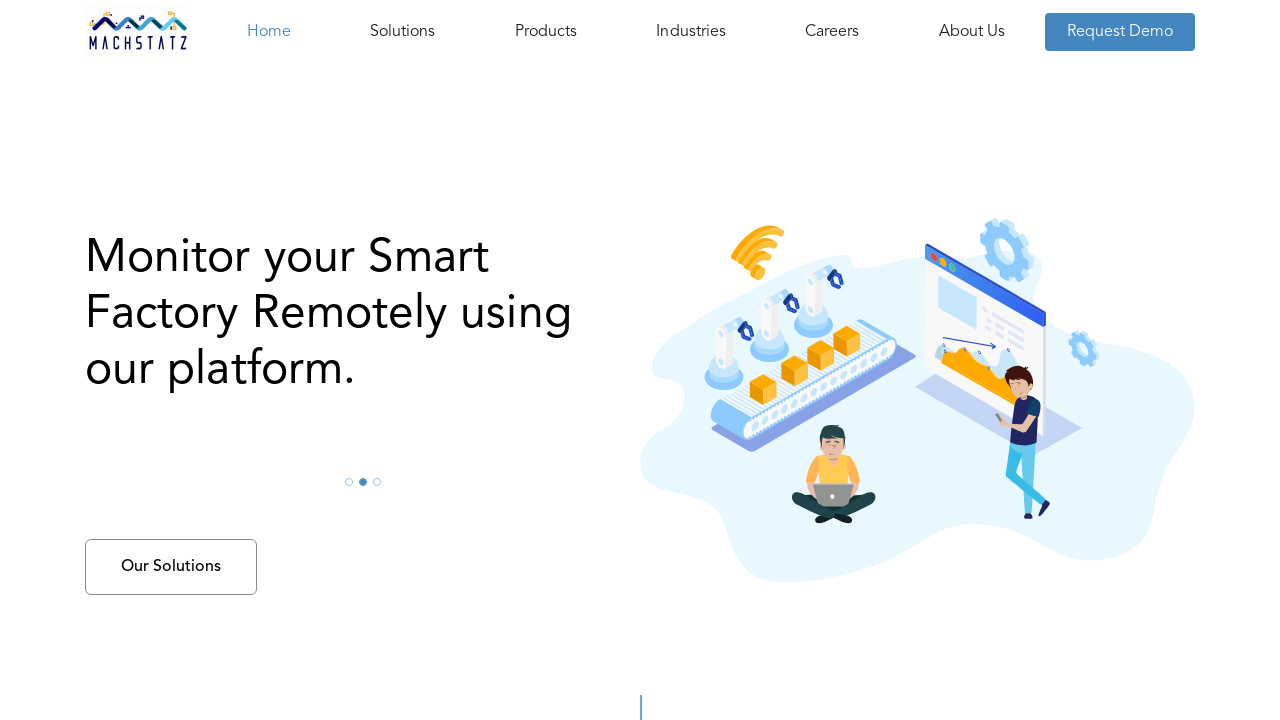

Located Twitter icon element
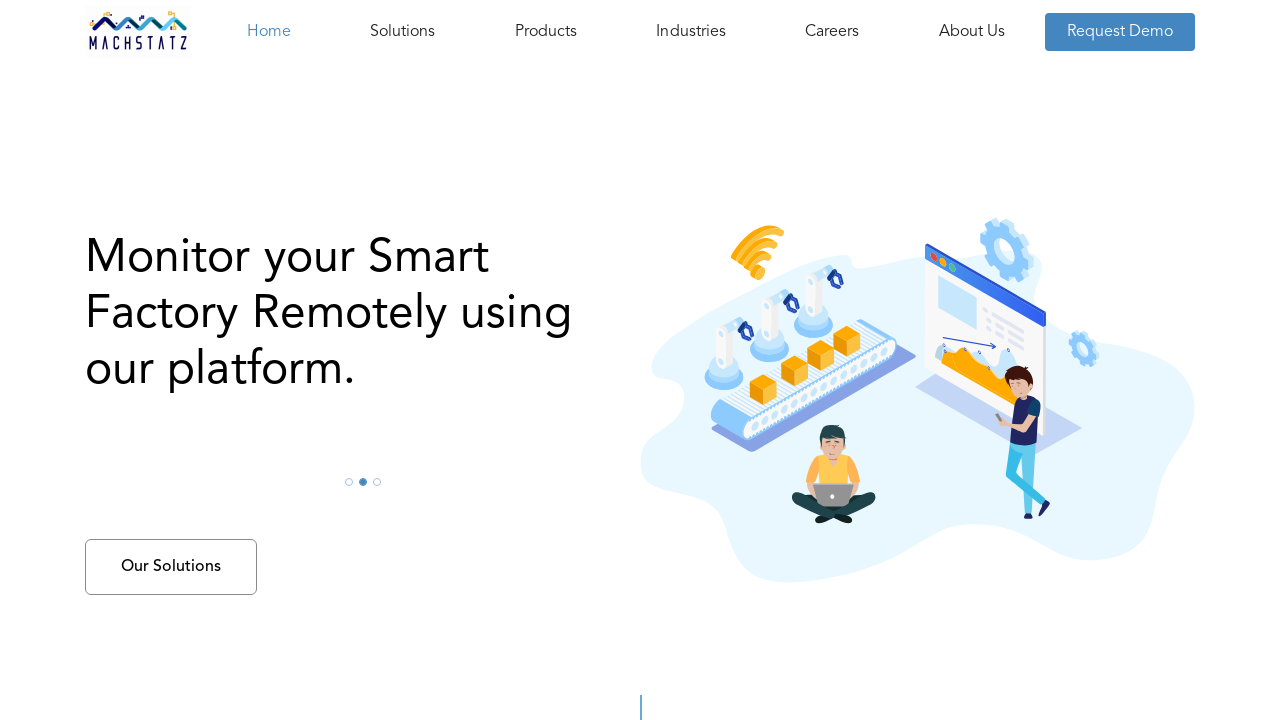

Verified Twitter icon is visible
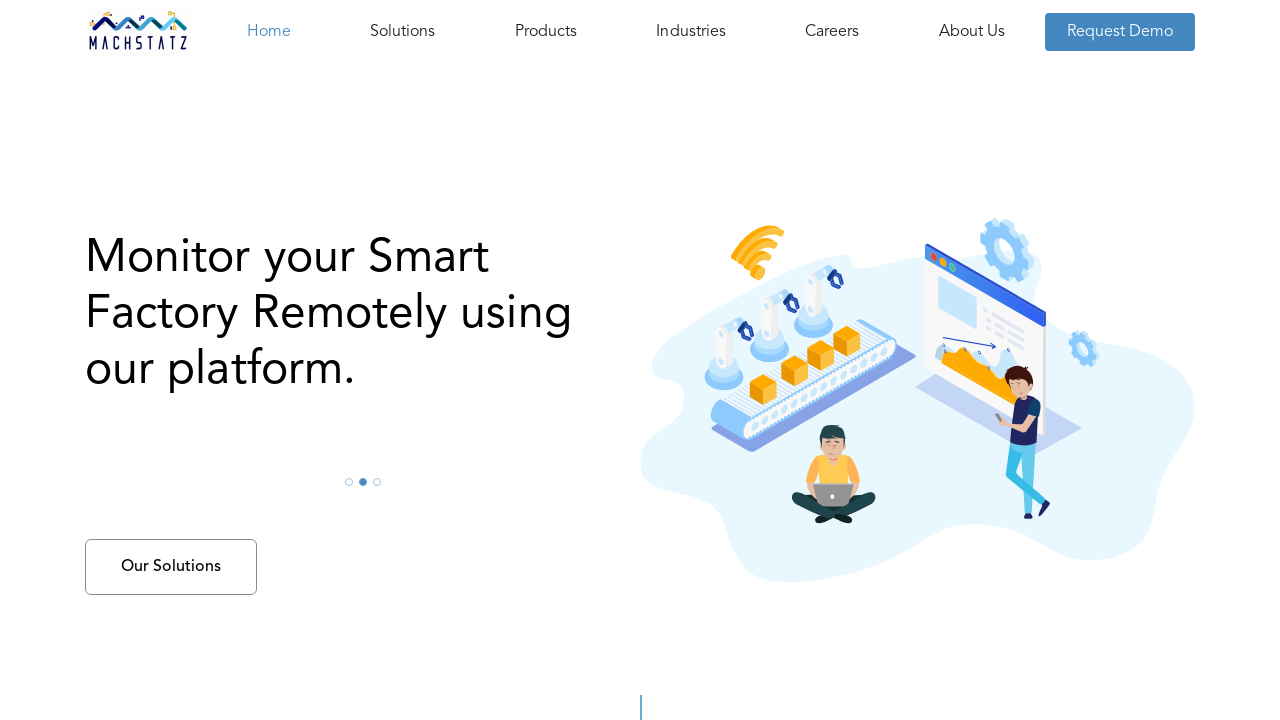

Located LinkedIn icon element
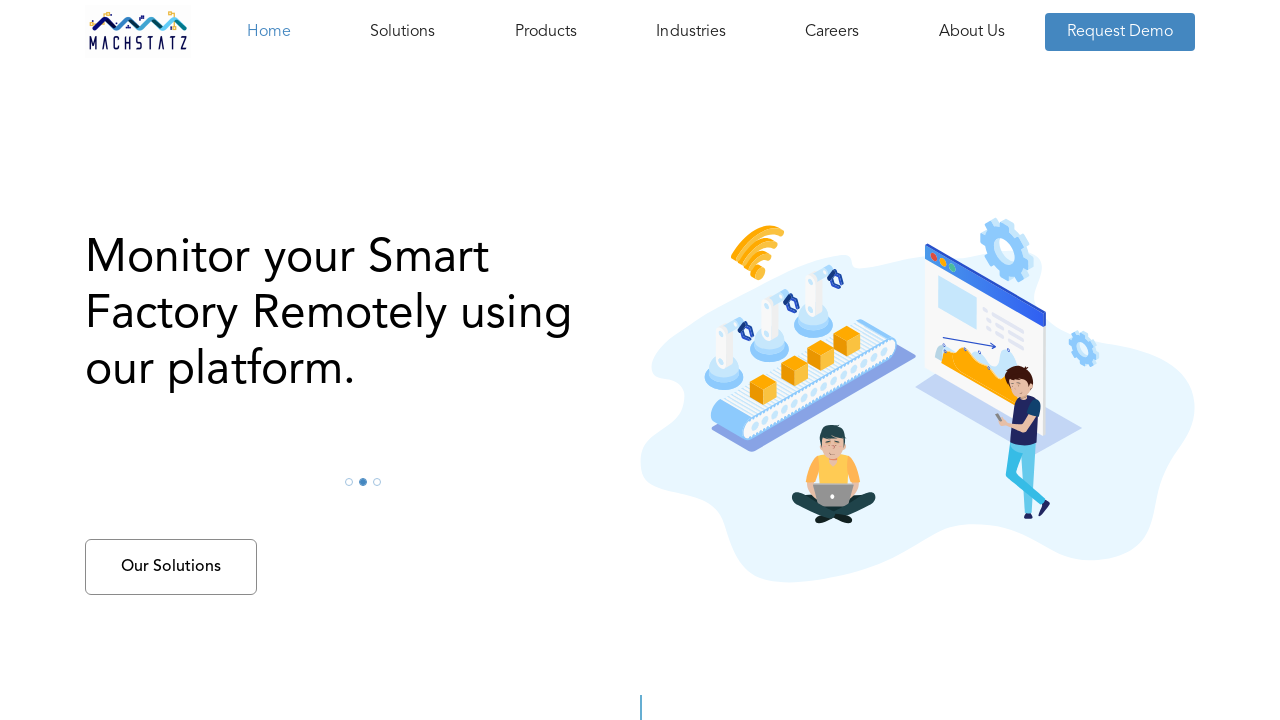

Verified LinkedIn icon is visible
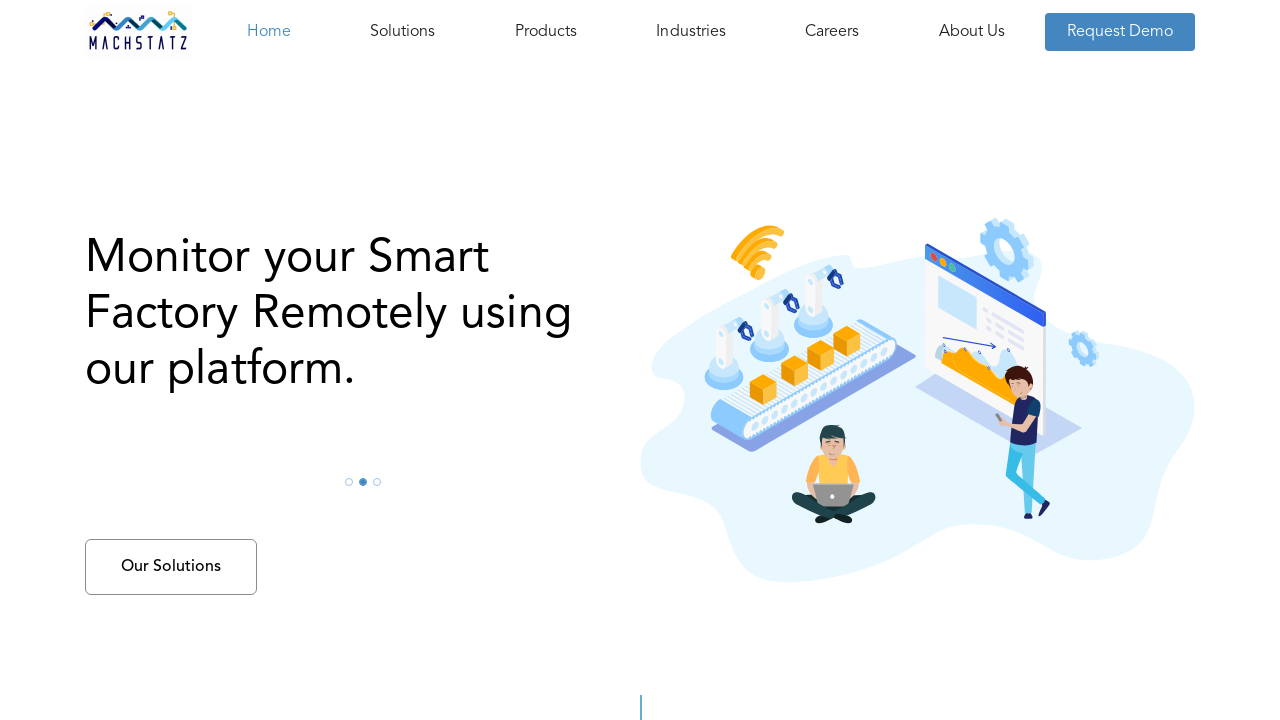

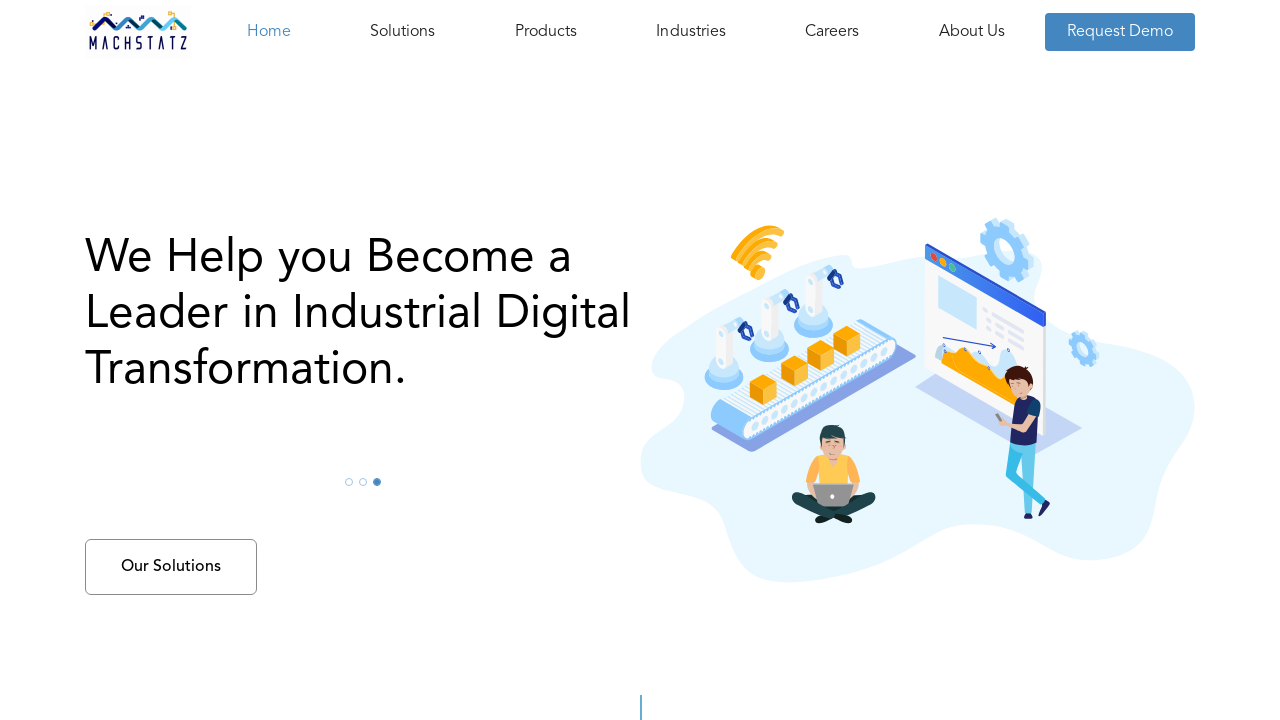